Tests that clicking the jobs icon opens the careers/jobs page in a new tab

Starting URL: https://israelpost.co.il/

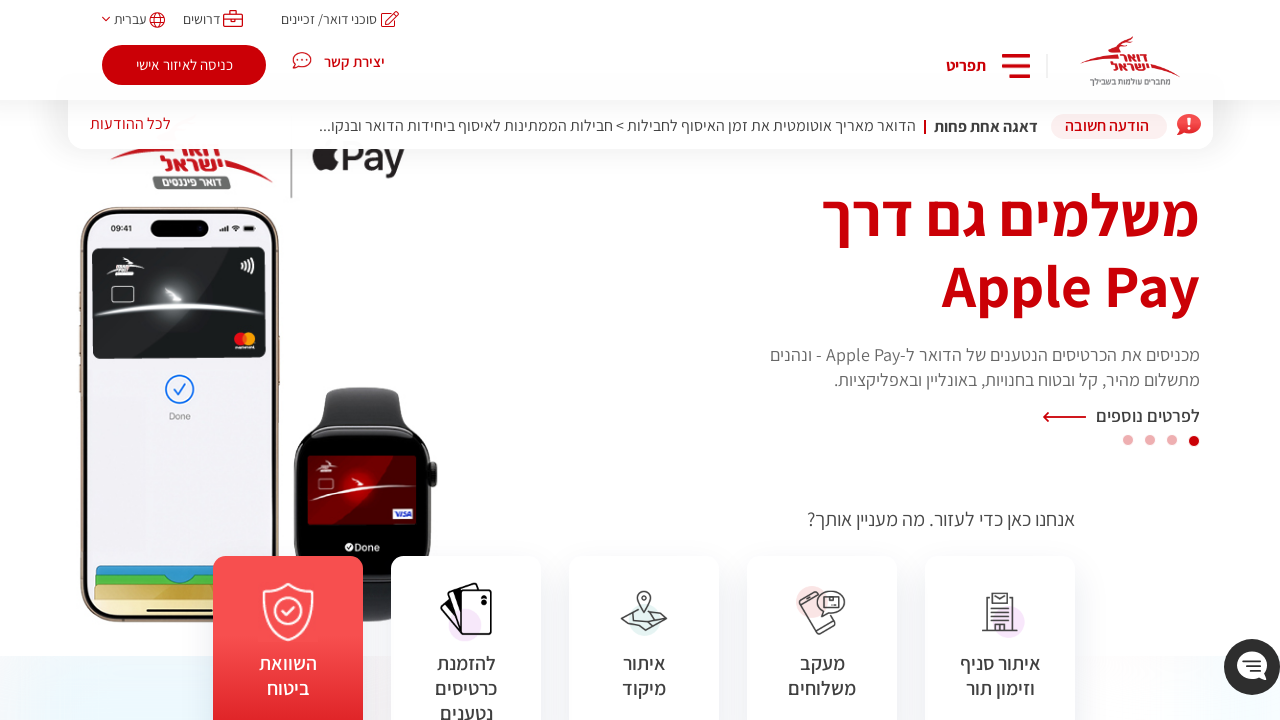

Clicked the jobs icon to open careers/jobs page in new tab at (233, 18) on xpath=/html/body/header/div[1]/div/div/div/div[3]/div[1]/a[2]/img
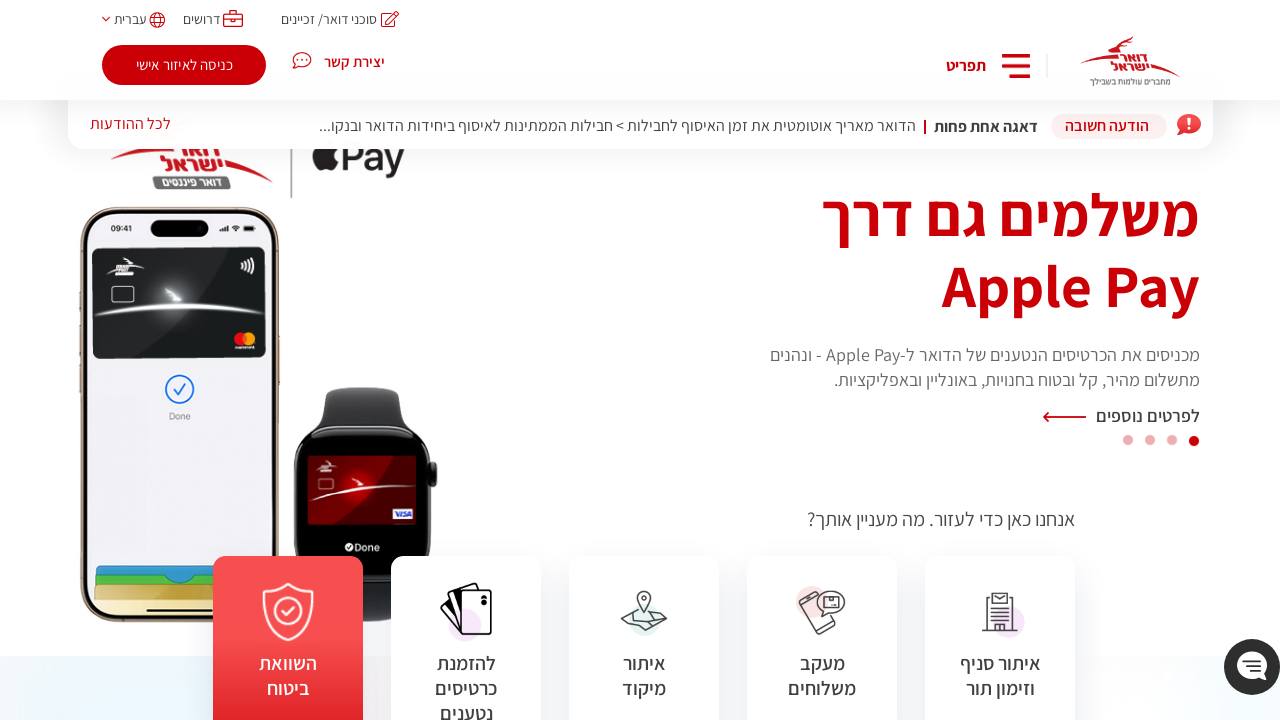

Switched to new tab opened by jobs icon click
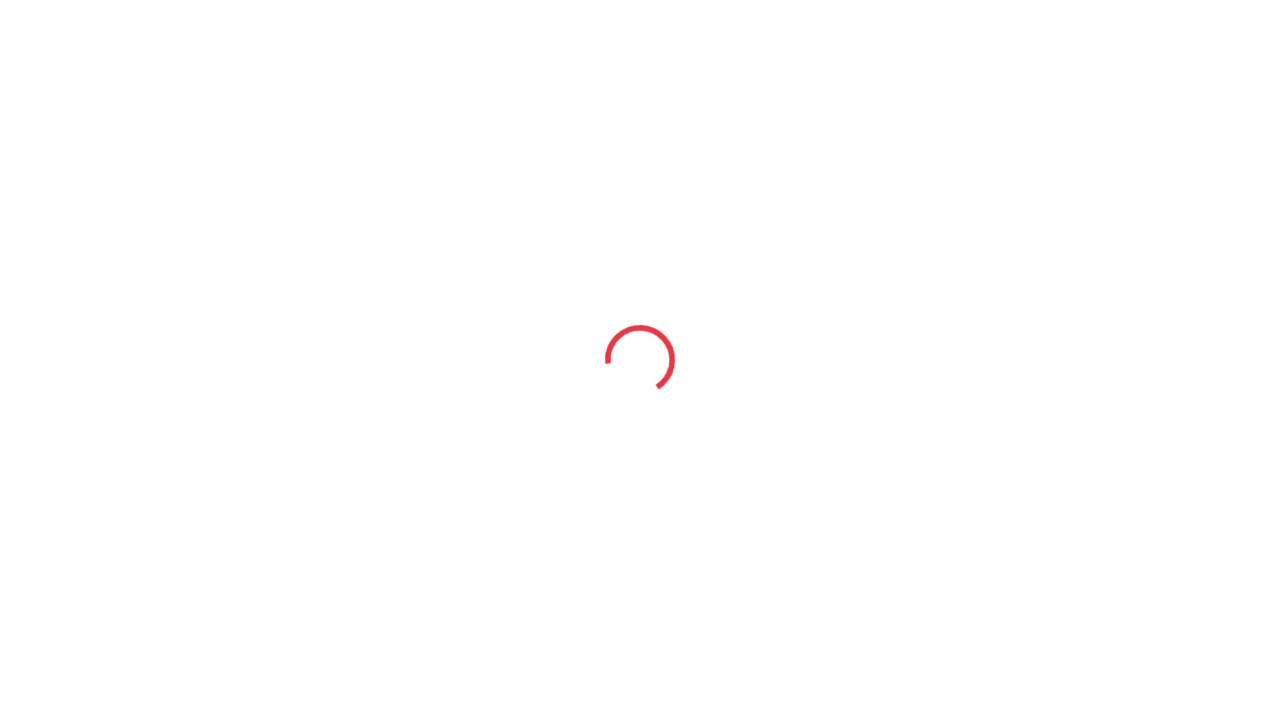

Jobs page loaded and 'דרושים' (Jobs) heading is visible
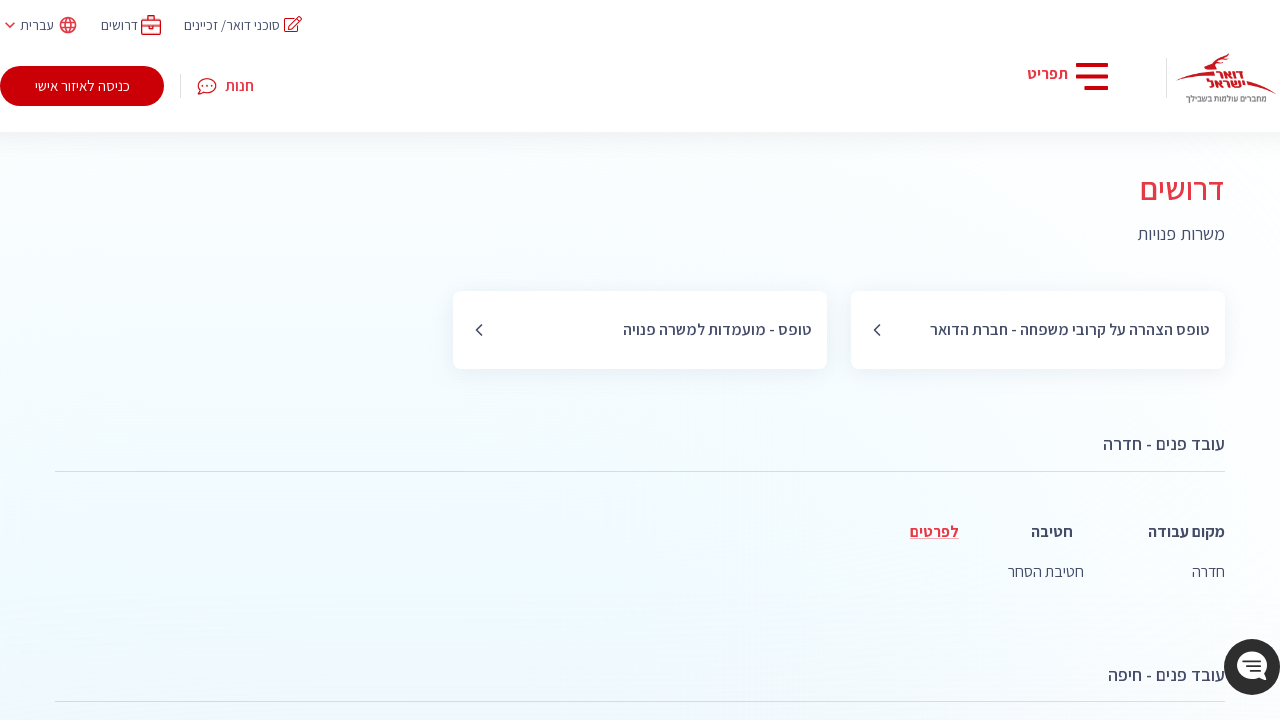

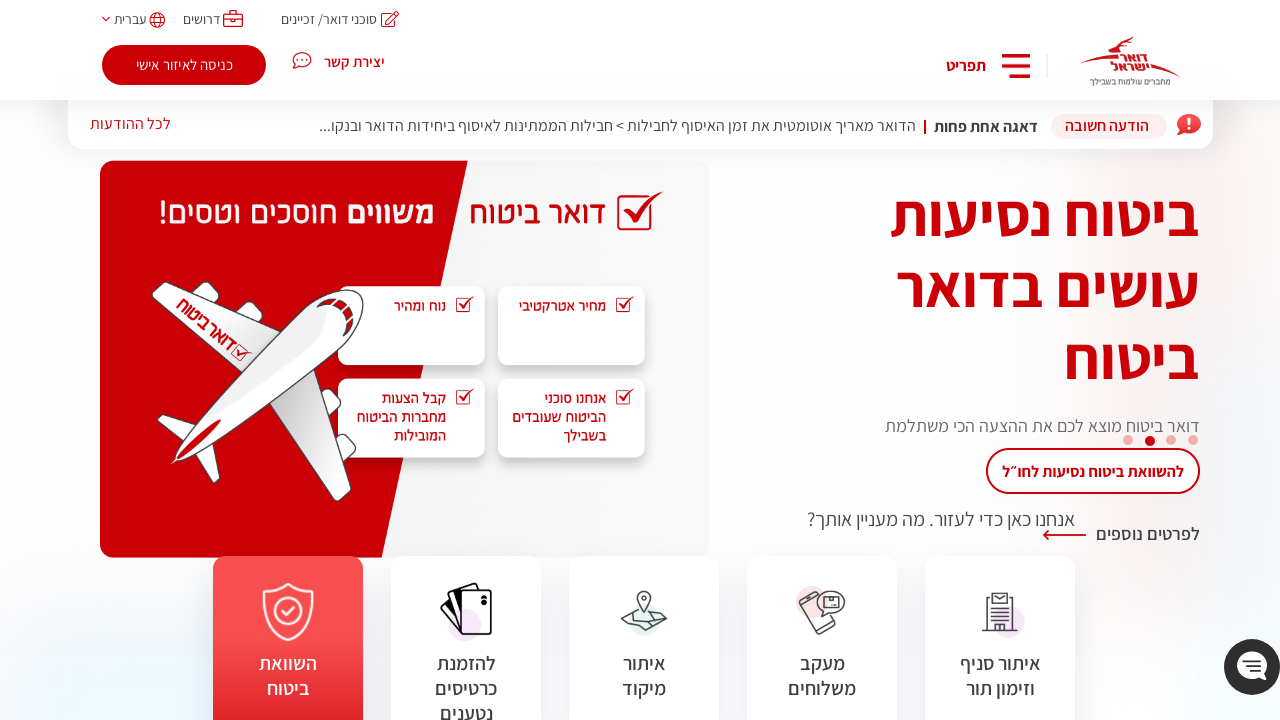